Tests tooltip functionality by hovering over an input field and verifying that the tooltip content is displayed

Starting URL: https://automationfc.github.io/jquery-tooltip/

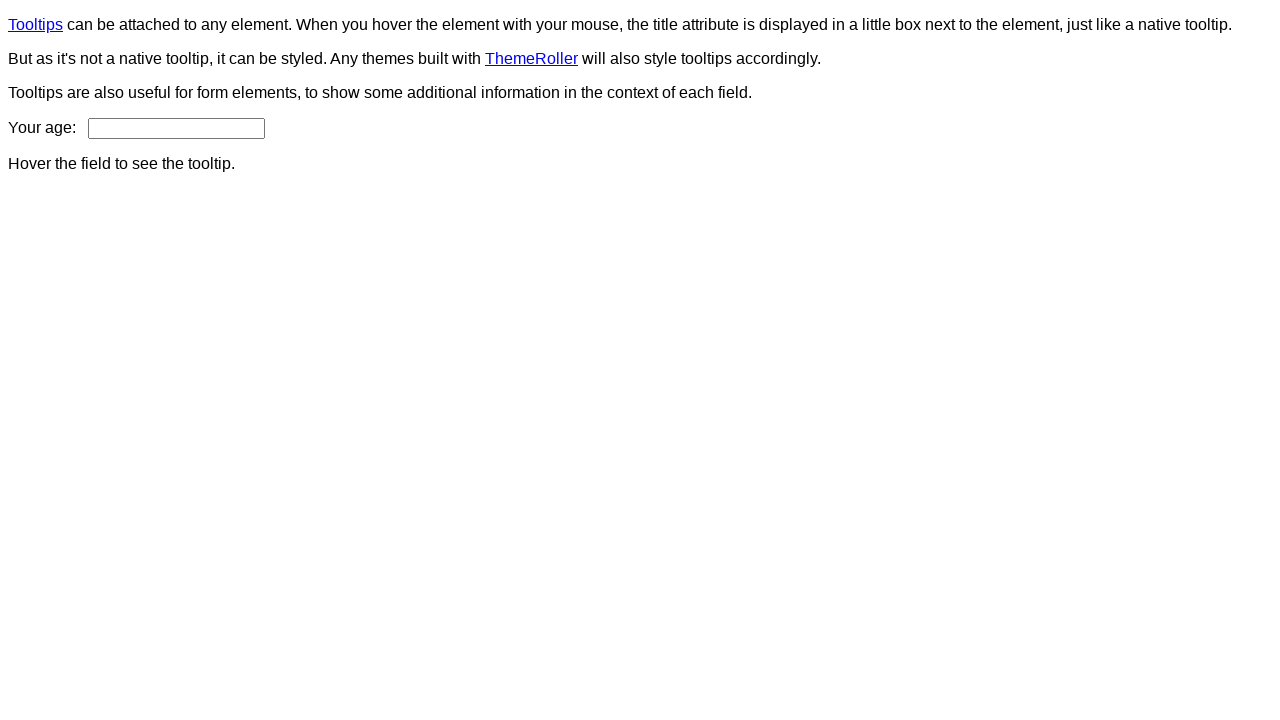

Navigated to jQuery tooltip test page
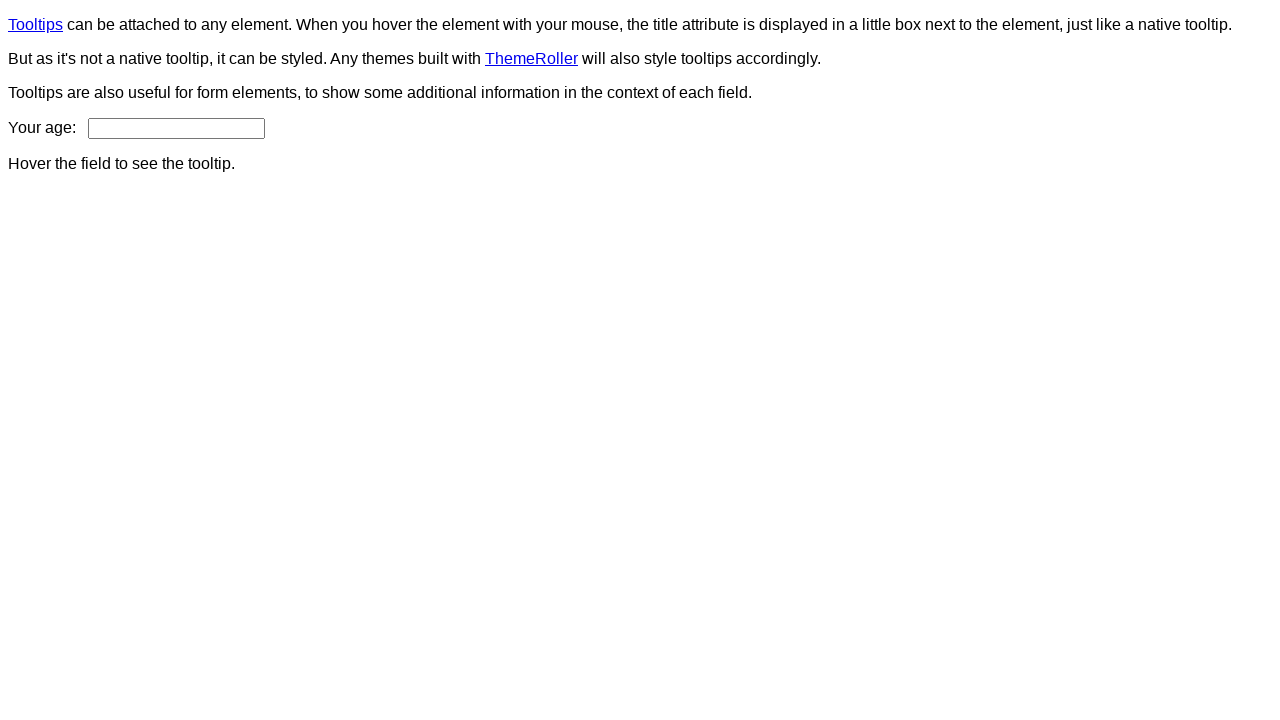

Hovered over age input field to trigger tooltip at (176, 128) on input#age
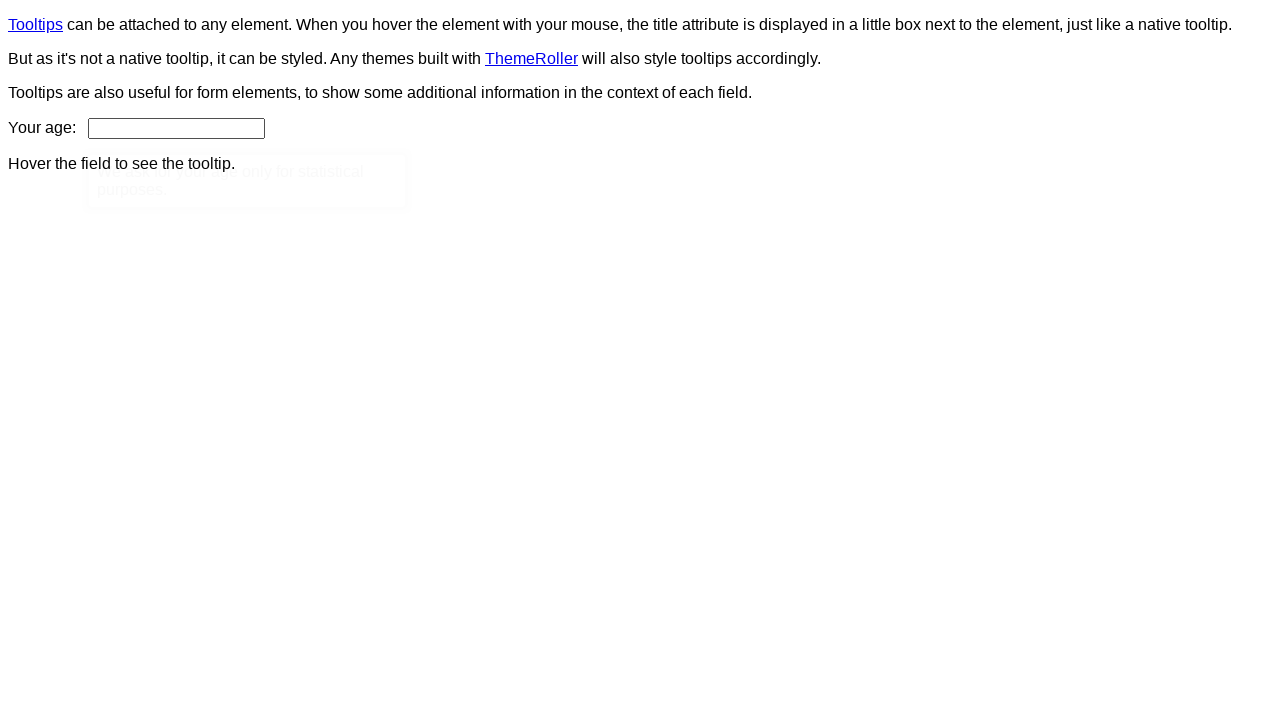

Tooltip content is now visible
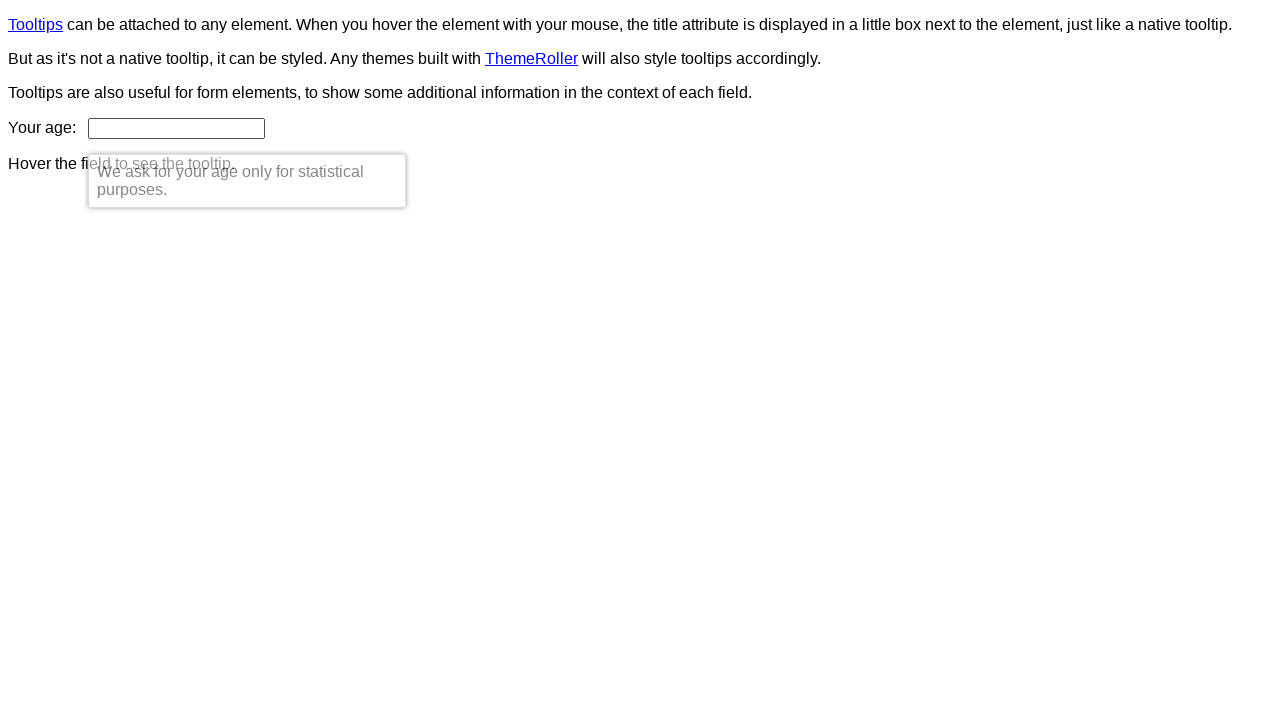

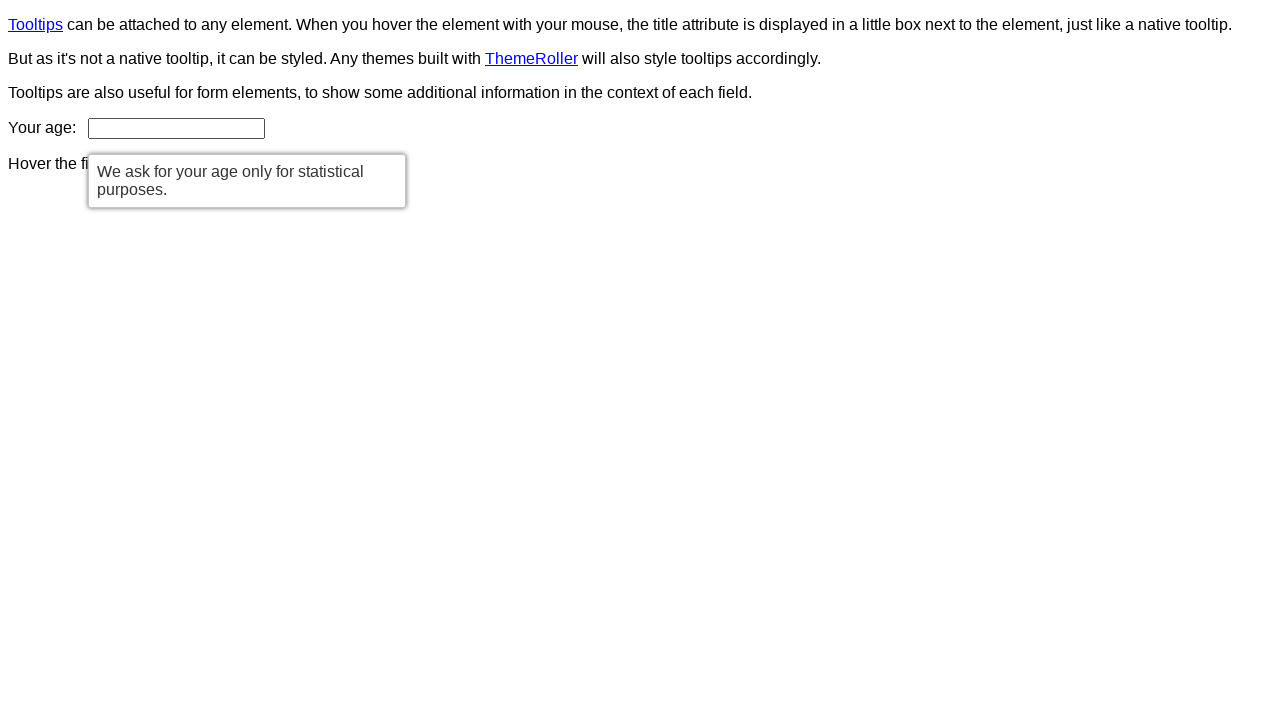